Tests JavaScript alert handling by accepting, dismissing, and sending keys to different alert types

Starting URL: https://automationfc.github.io/basic-form/index.html

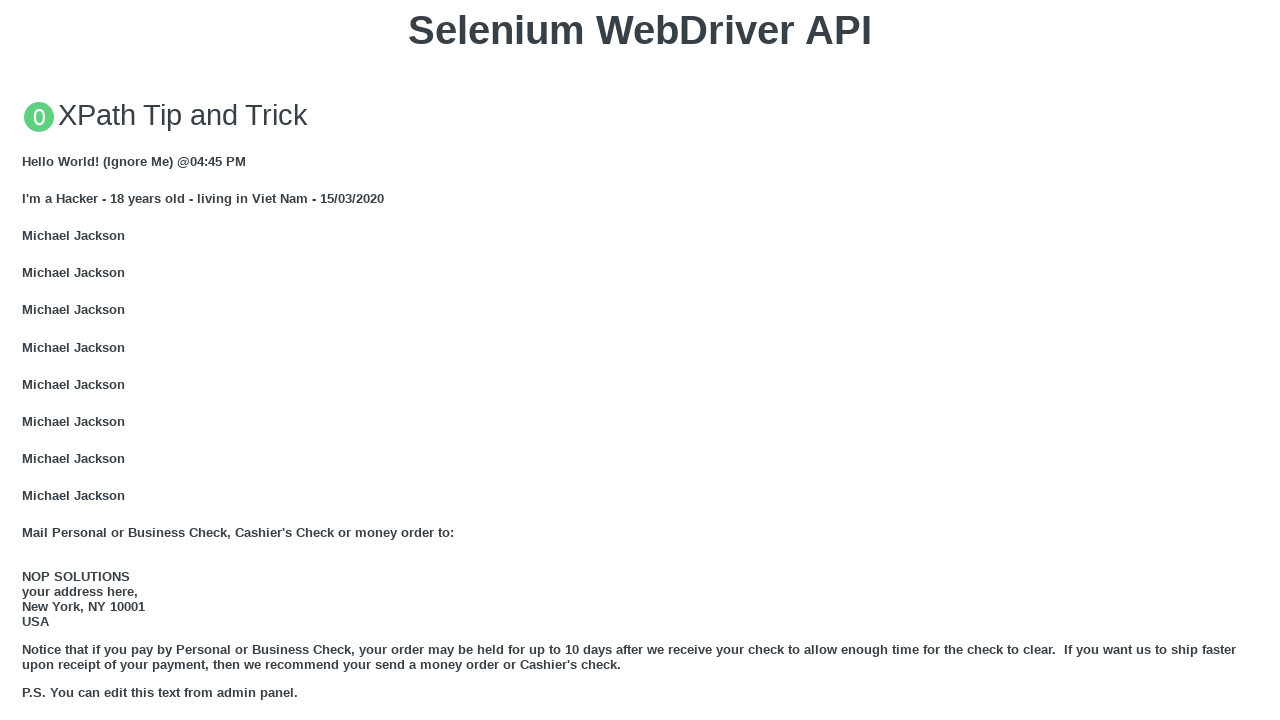

Clicked 'Click for JS Alert' button at (640, 360) on xpath=//button[text()='Click for JS Alert']
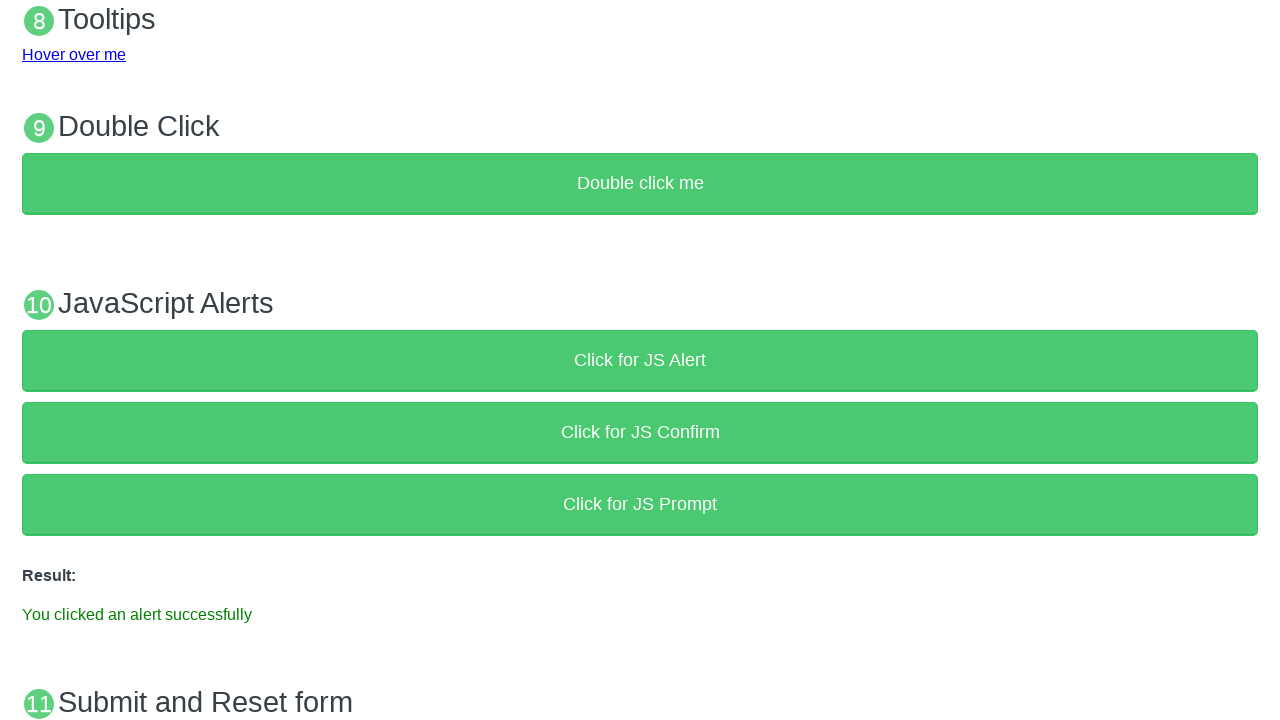

Set up dialog handler to accept alerts
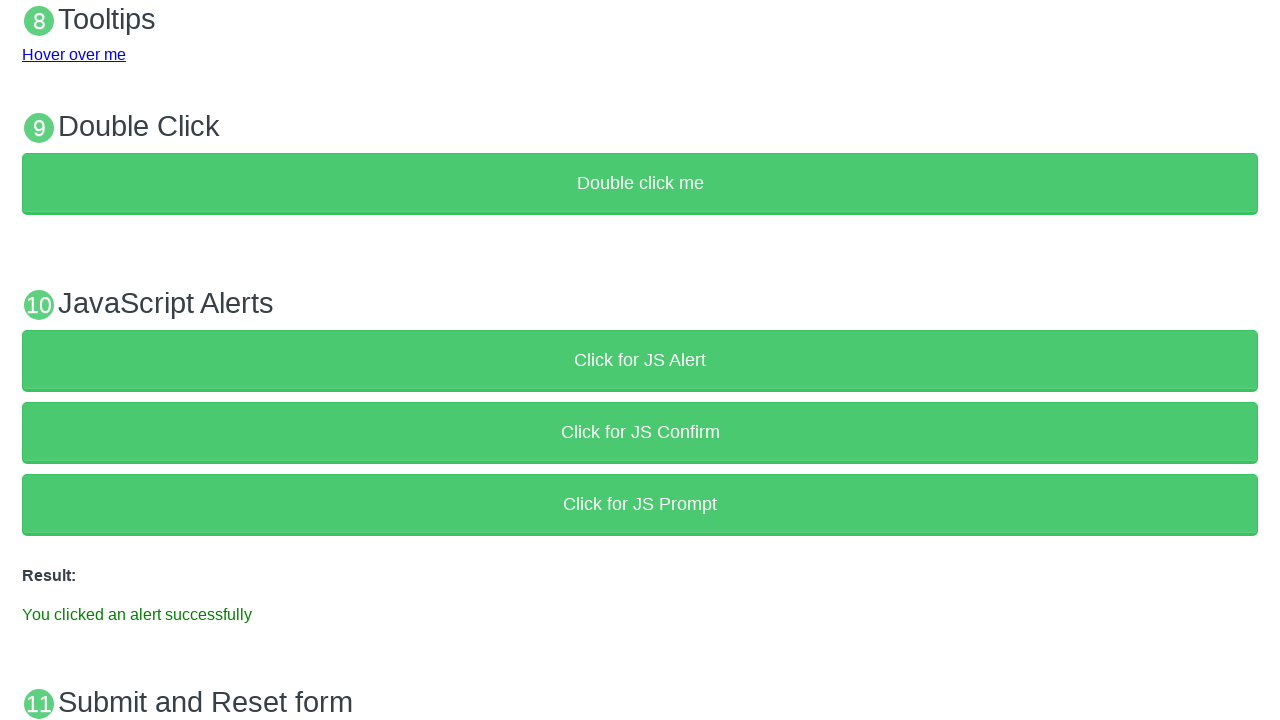

Alert accepted and result element displayed
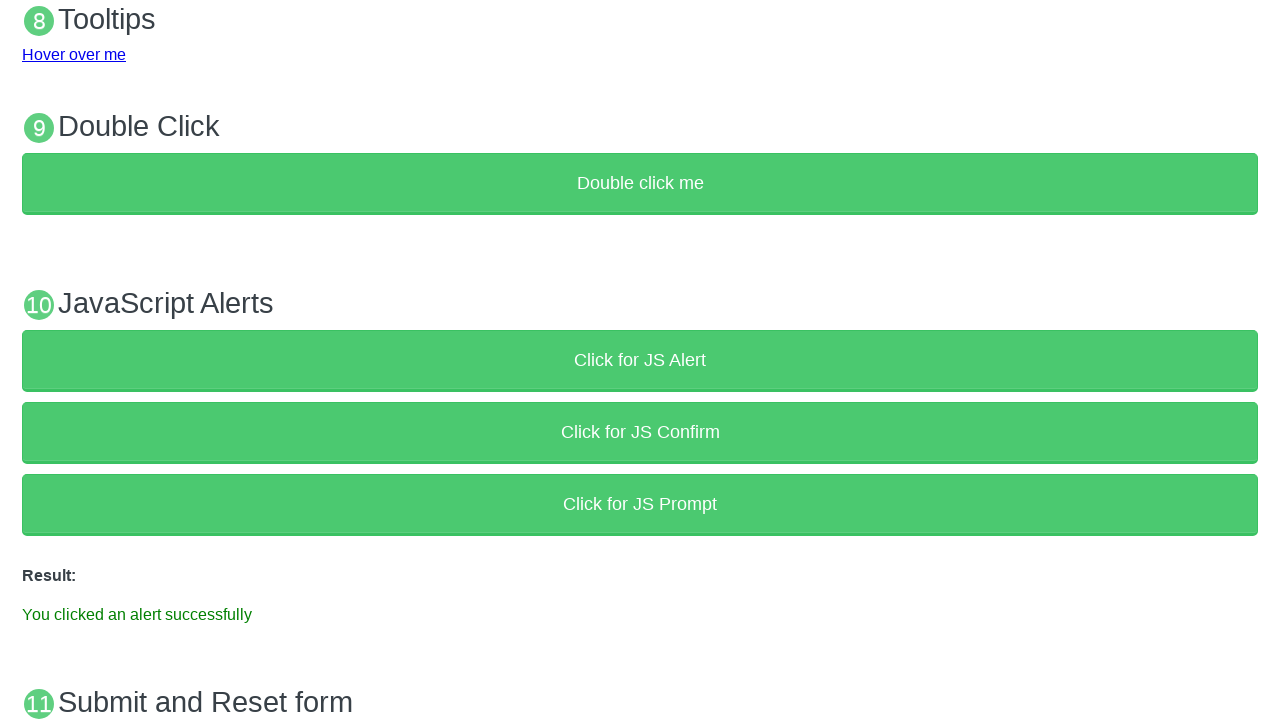

Reloaded page to test cancel alert
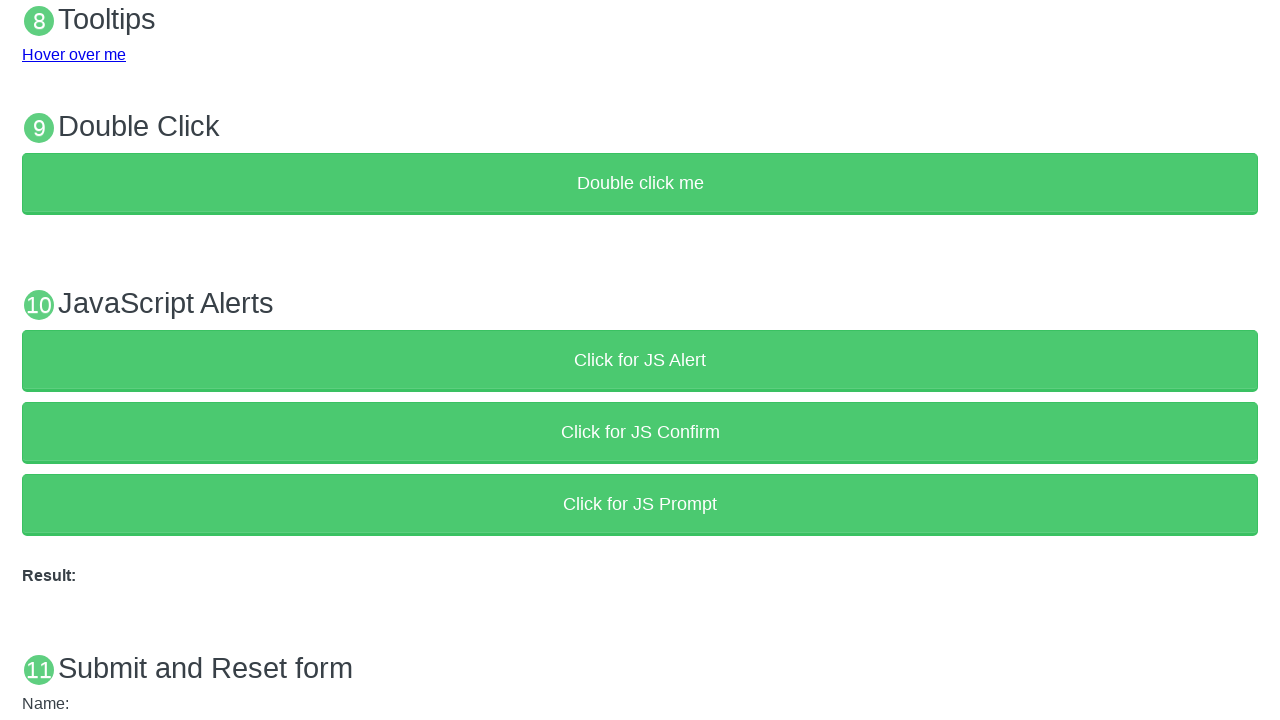

Clicked 'Click for JS Confirm' button at (640, 432) on xpath=//button[text()='Click for JS Confirm']
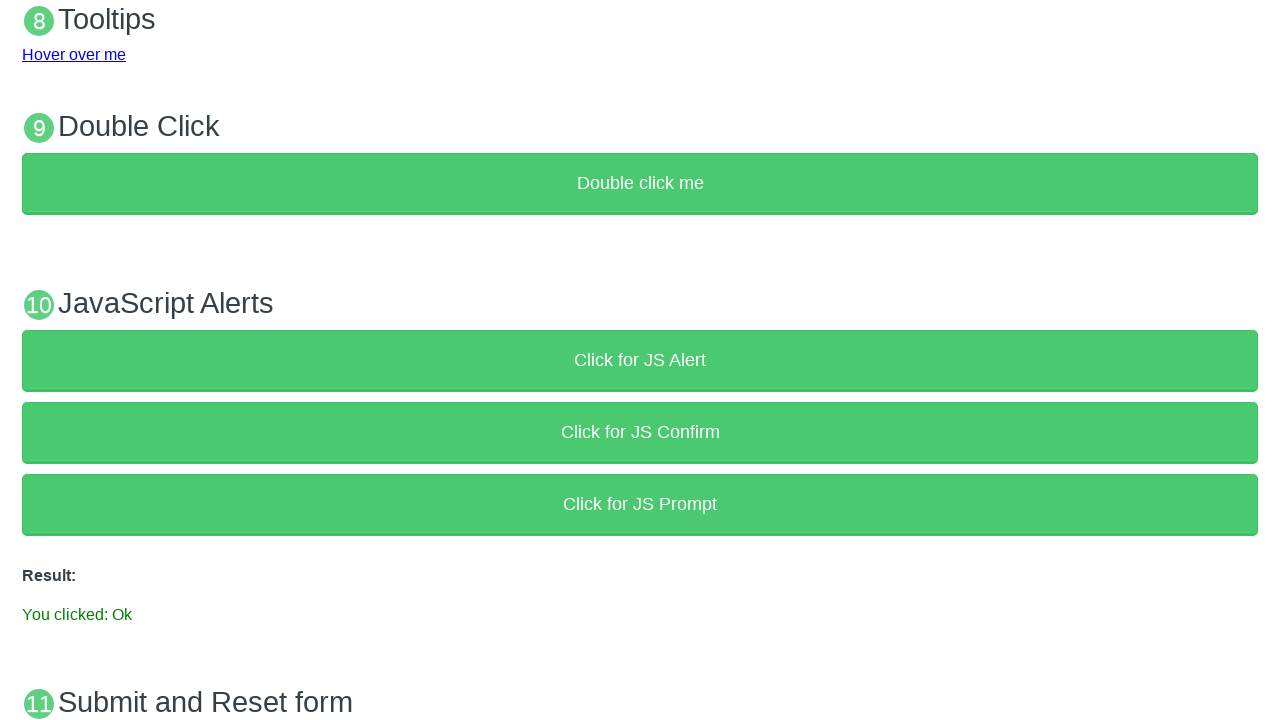

Set up dialog handler to dismiss alerts
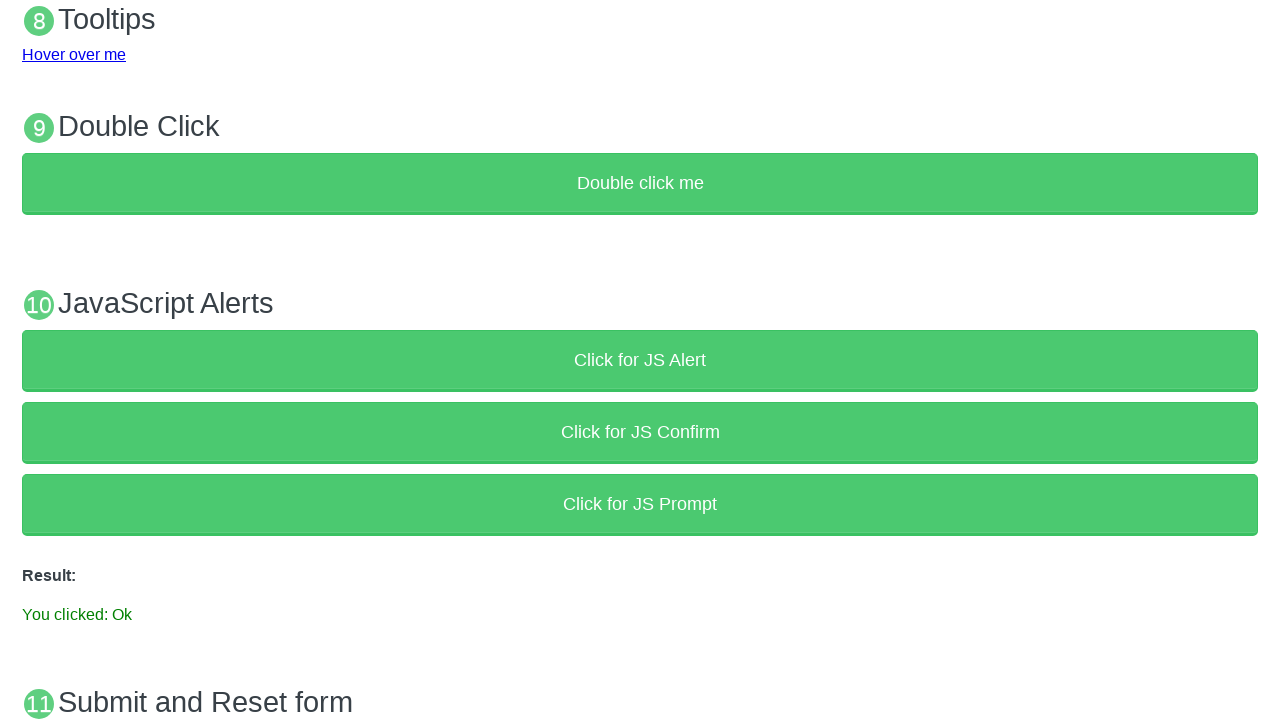

Alert dismissed and result element displayed
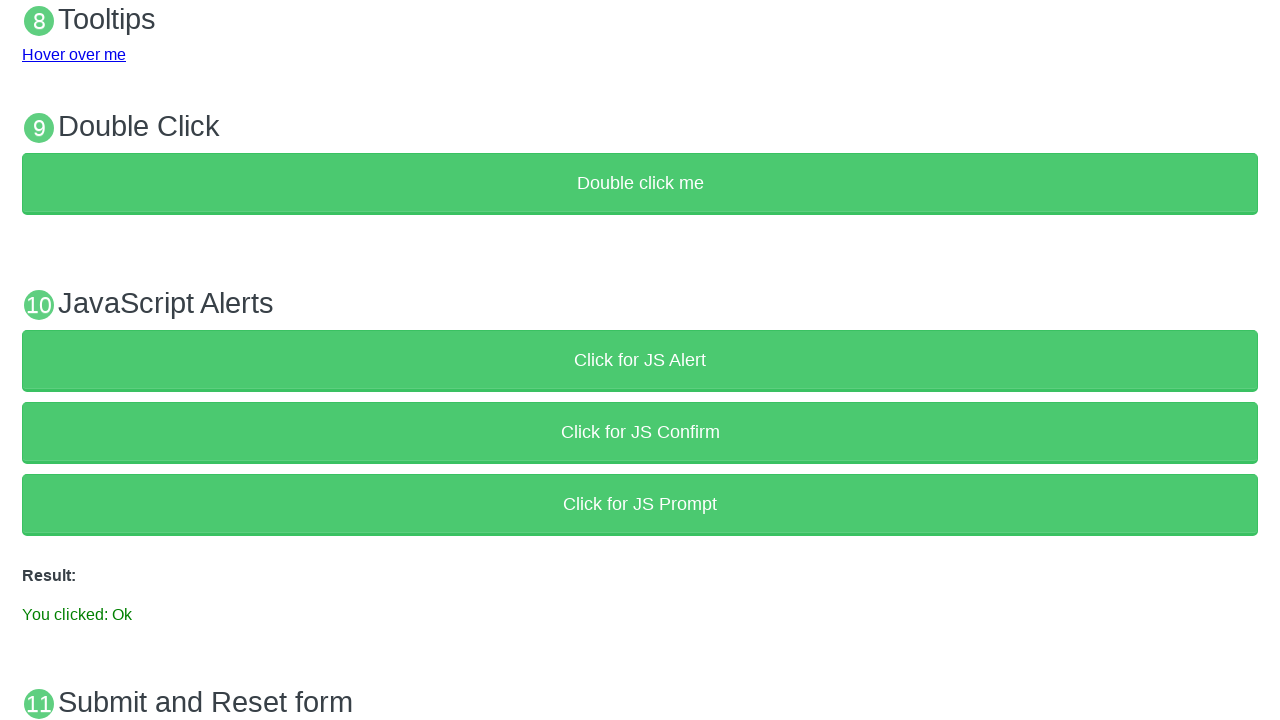

Reloaded page to test prompt alert
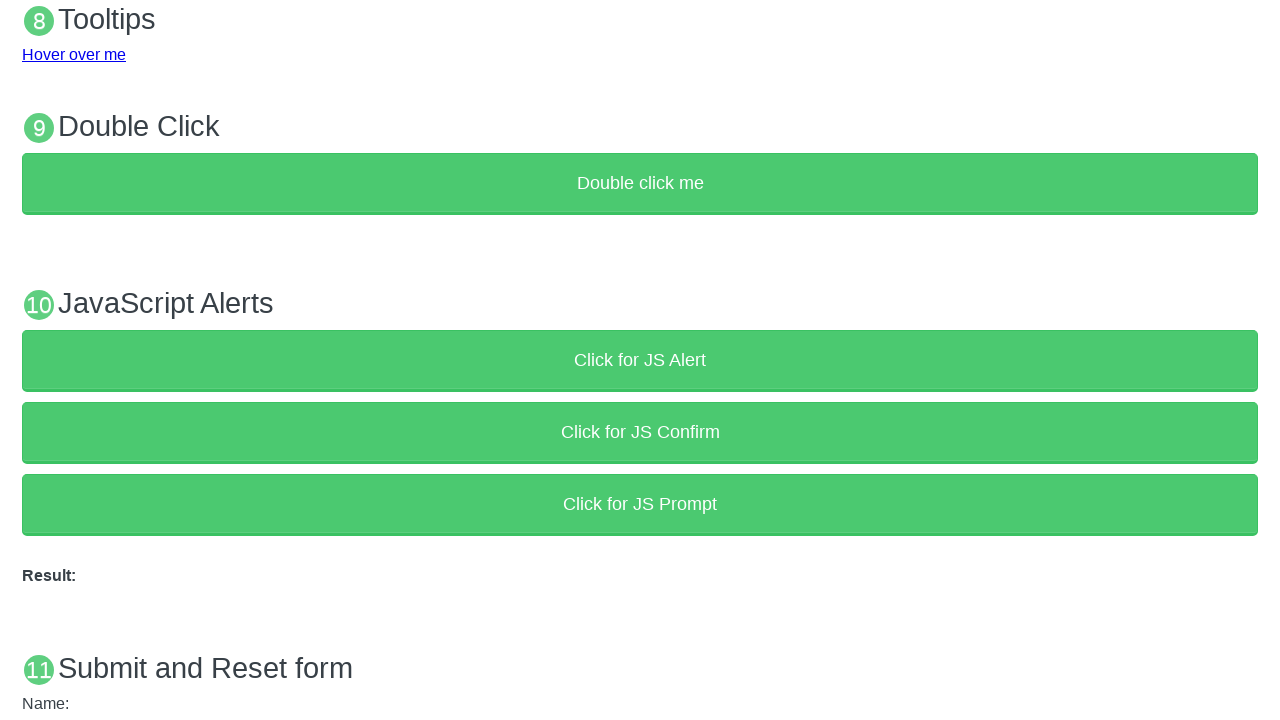

Set up dialog handler to accept prompt with input 'AutomationTester'
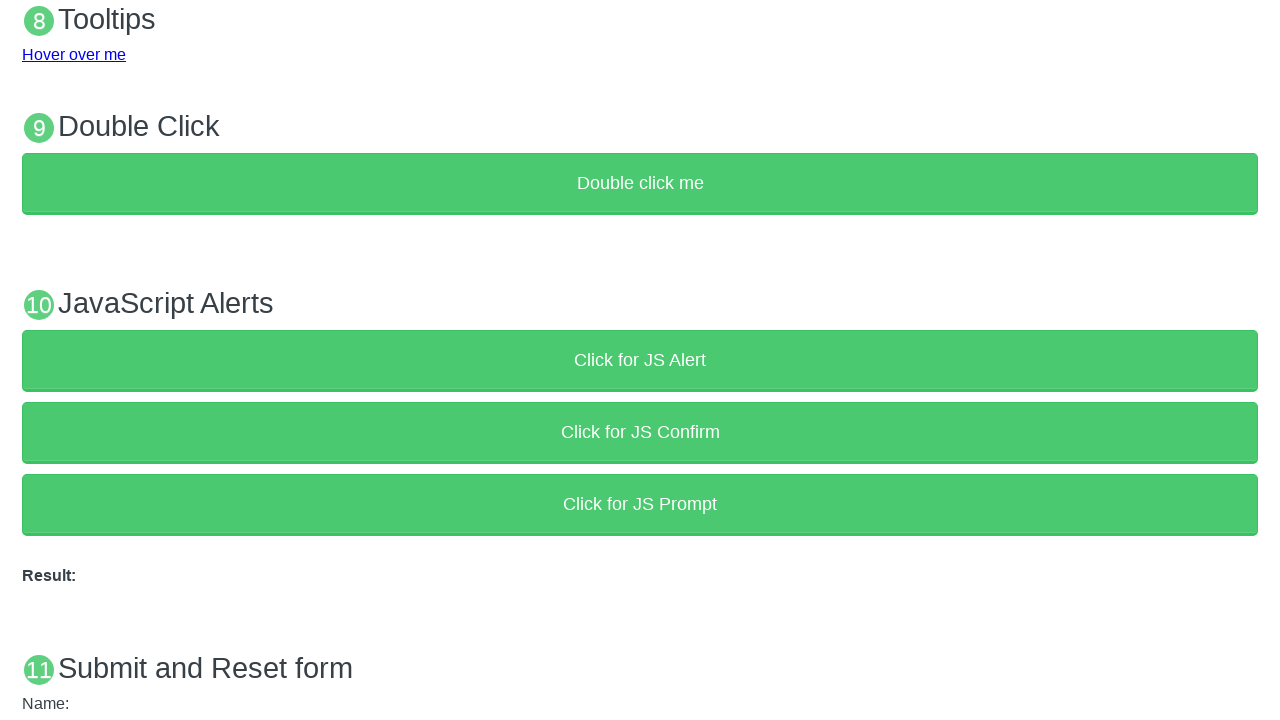

Clicked 'Click for JS Prompt' button at (640, 504) on xpath=//button[text()='Click for JS Prompt']
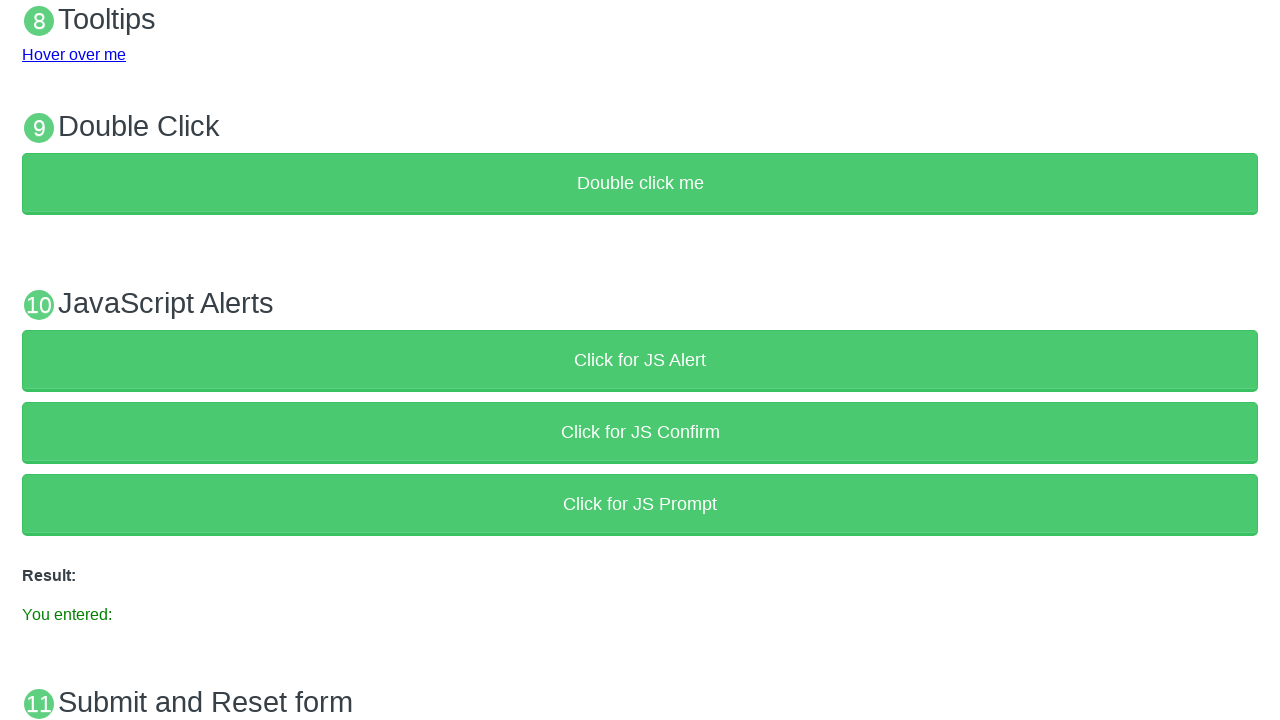

Prompt accepted with input and result element displayed
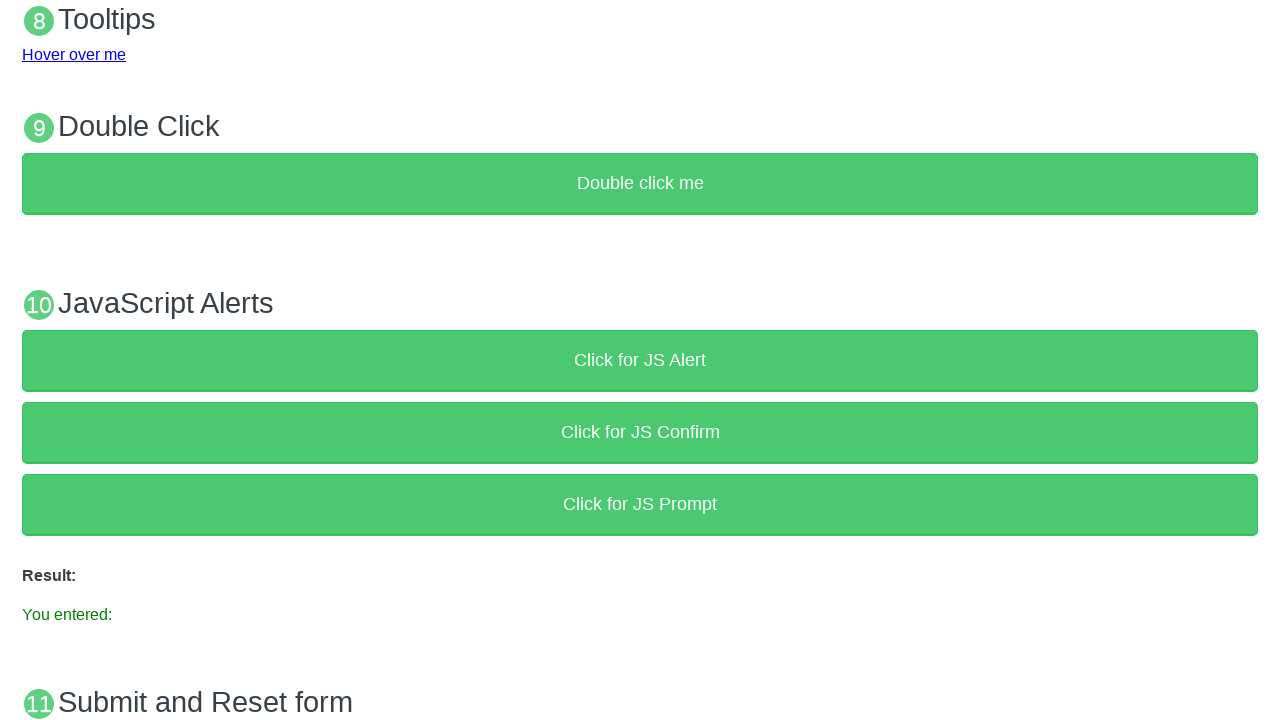

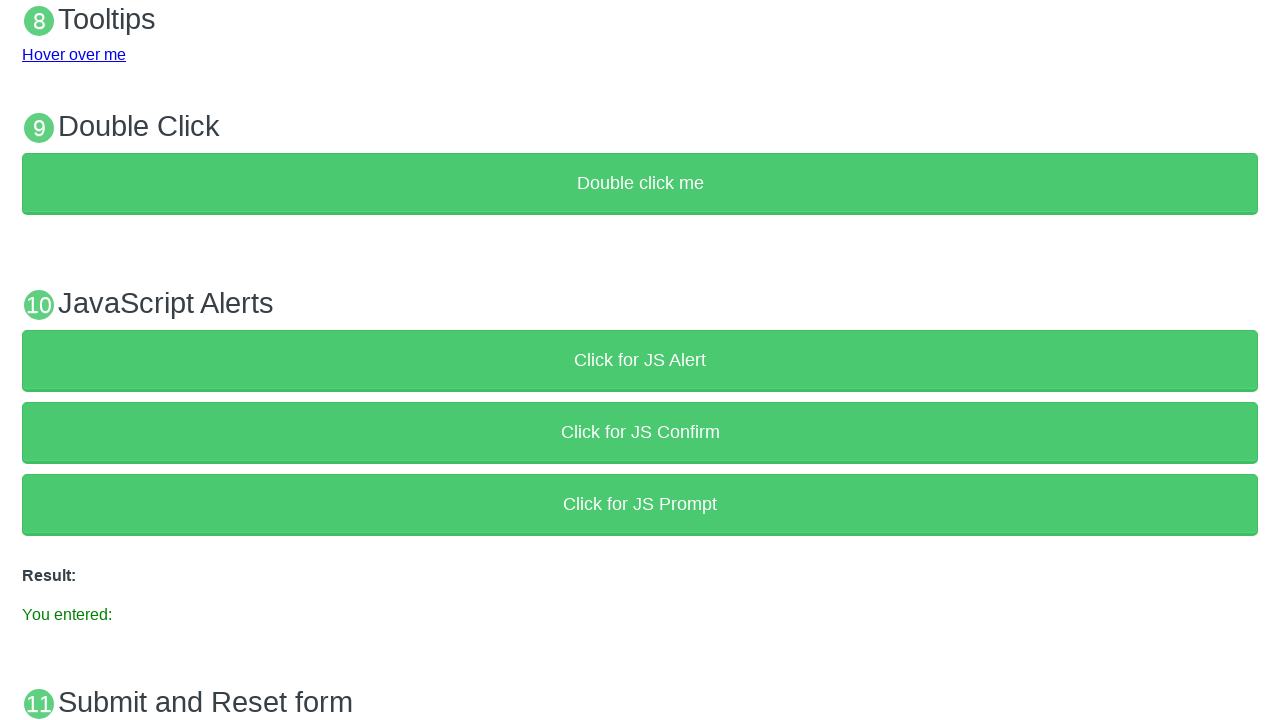